Navigates to a data tables page and verifies that sortable table elements are present and accessible

Starting URL: https://the-internet.herokuapp.com/

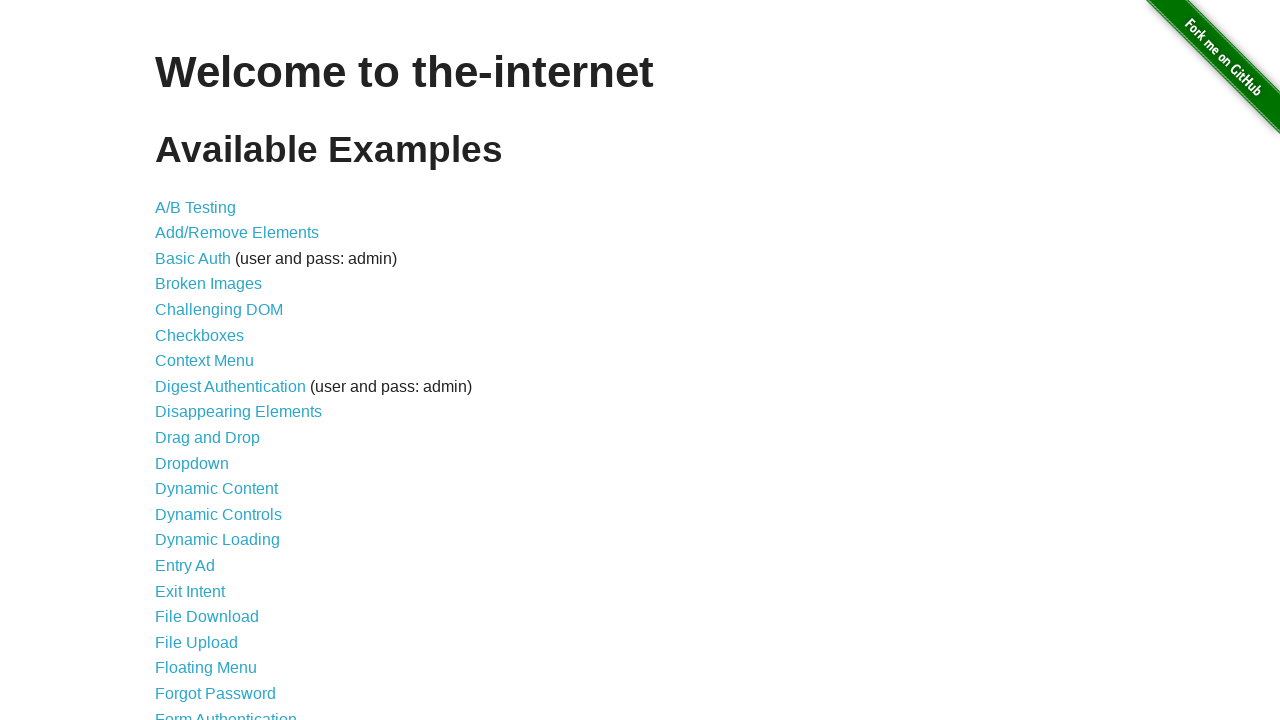

Clicked on Sortable Data Tables link at (230, 574) on text='Sortable Data Tables'
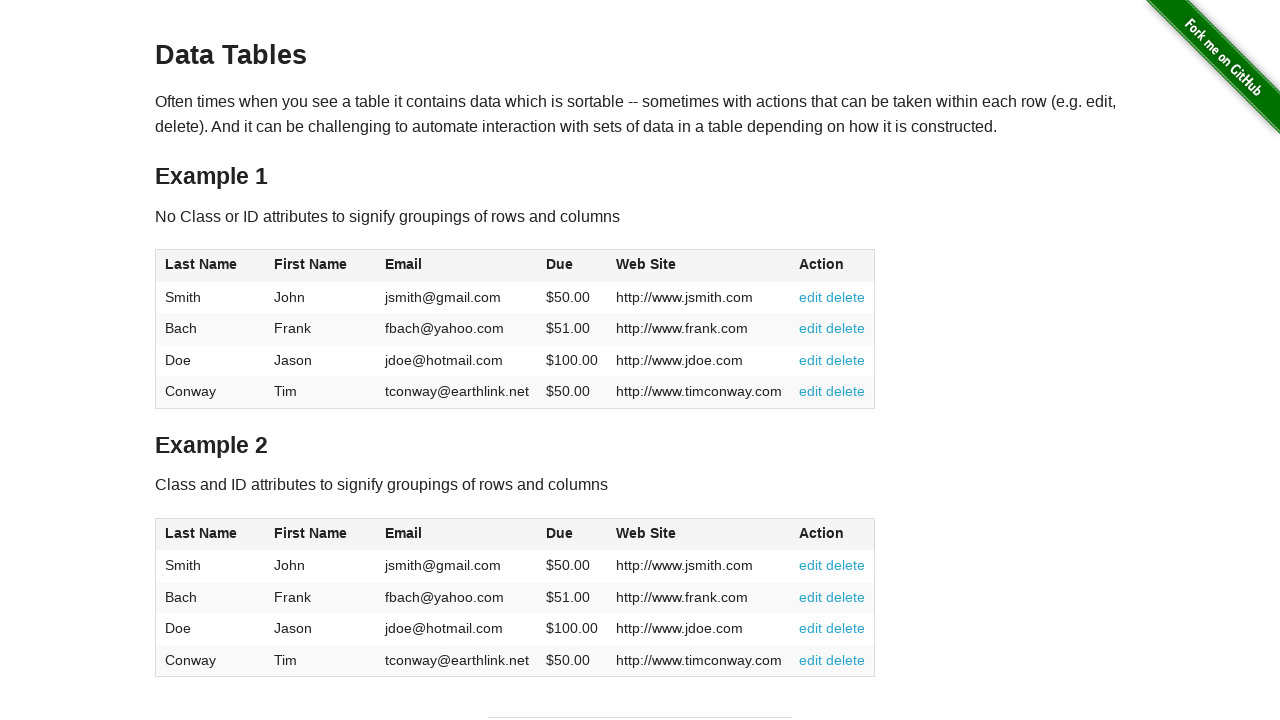

Table #table1 loaded
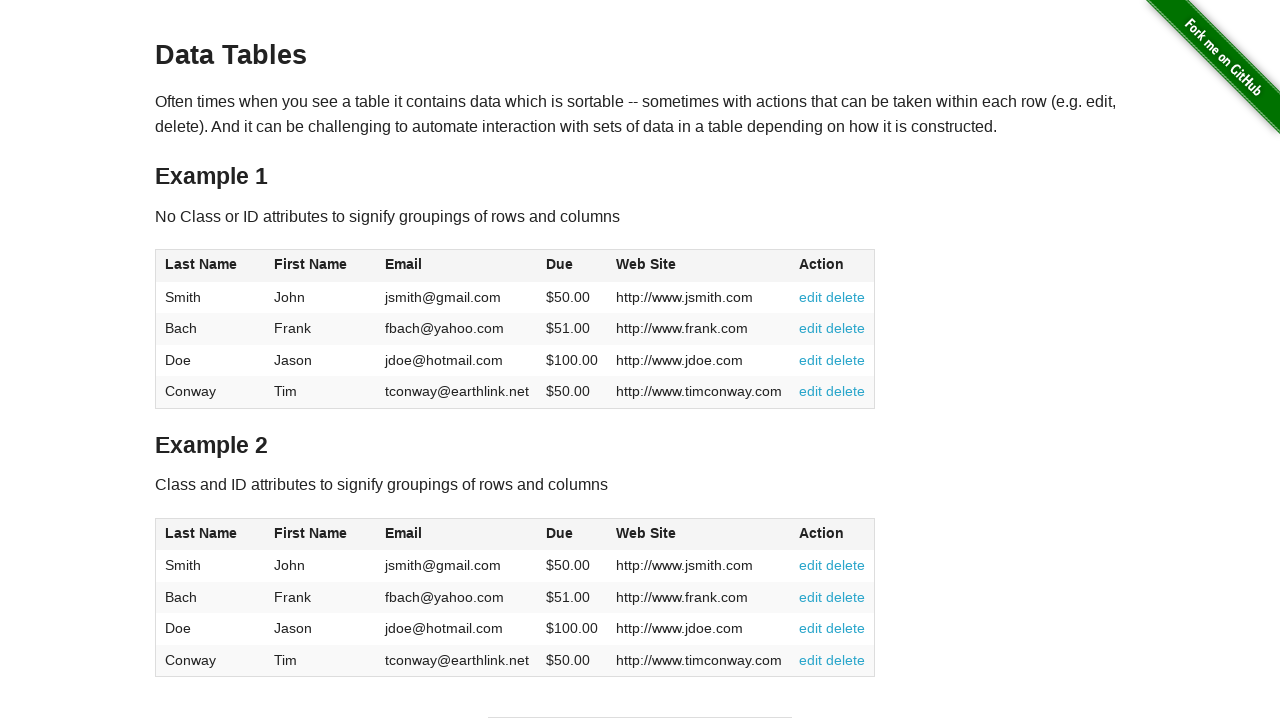

Verified table header 1 is present
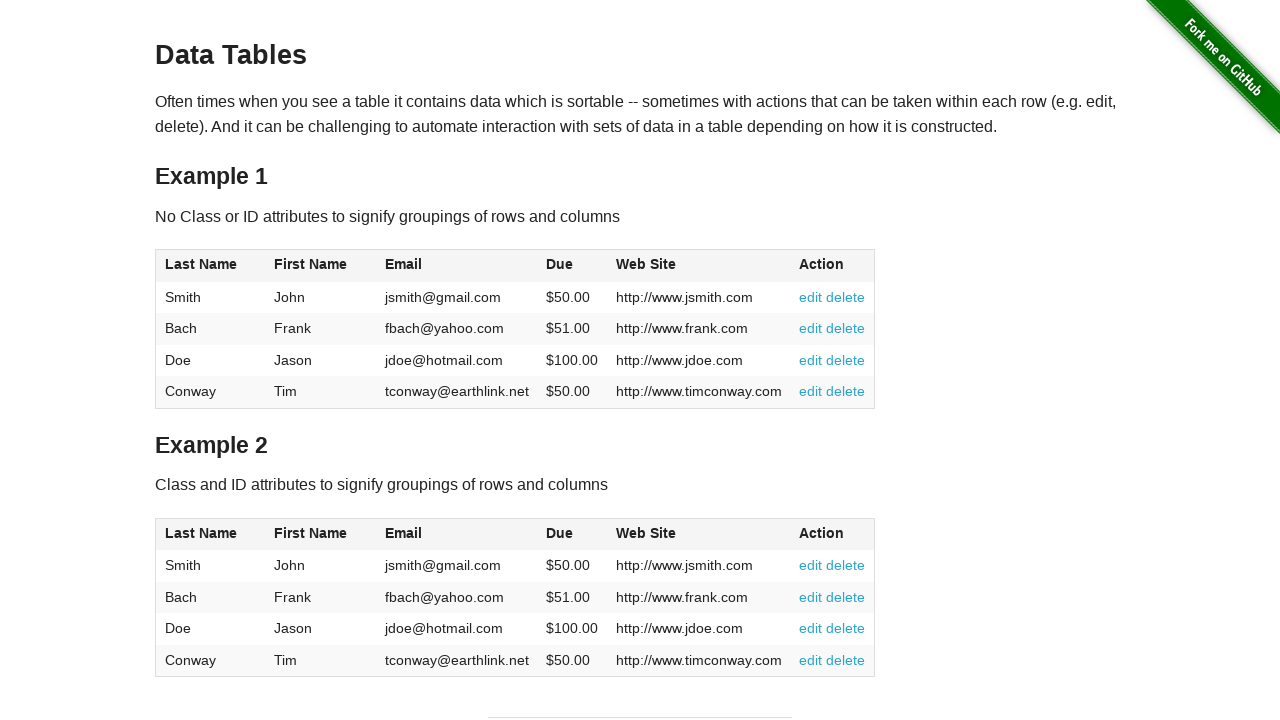

Verified table header 2 is present
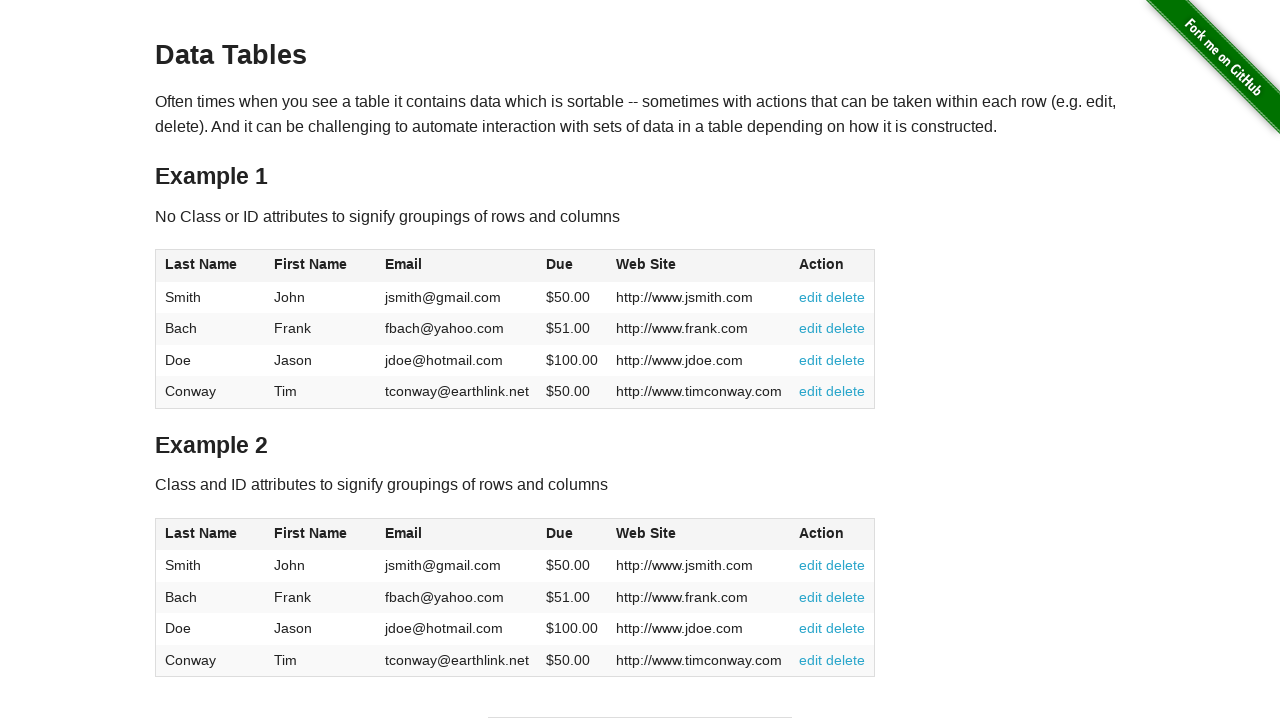

Verified table header 3 is present
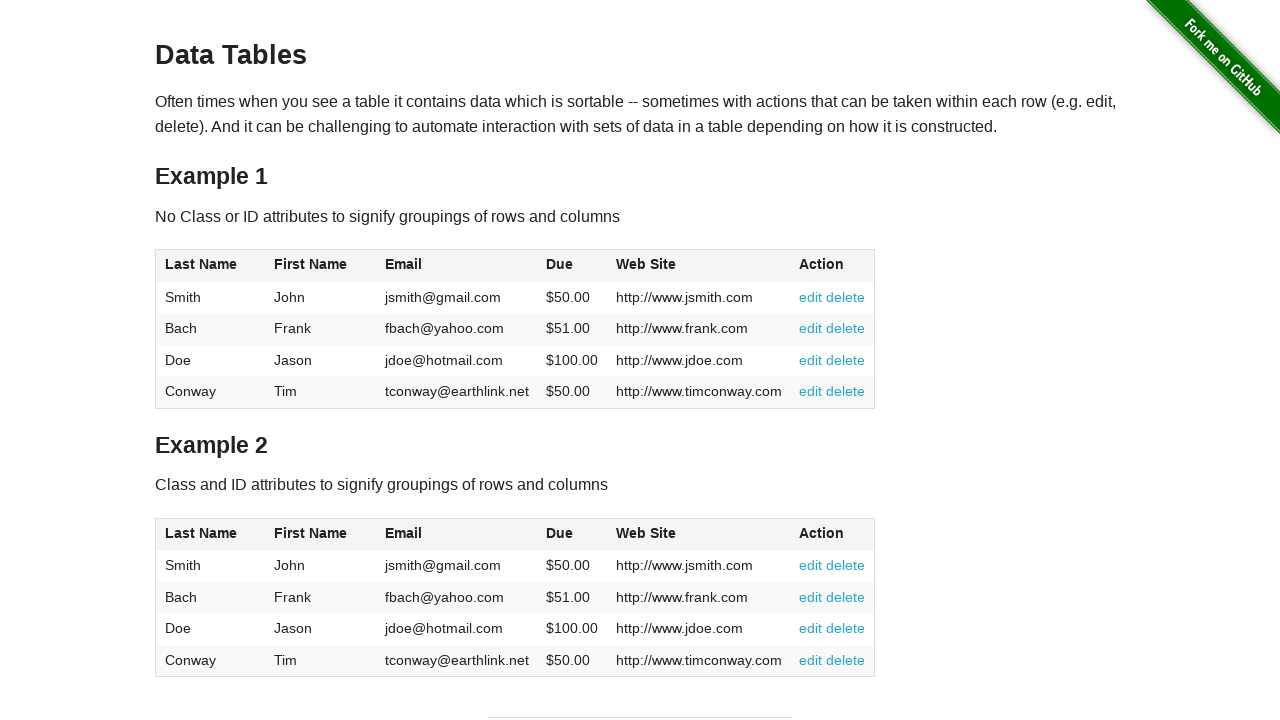

Verified table header 4 is present
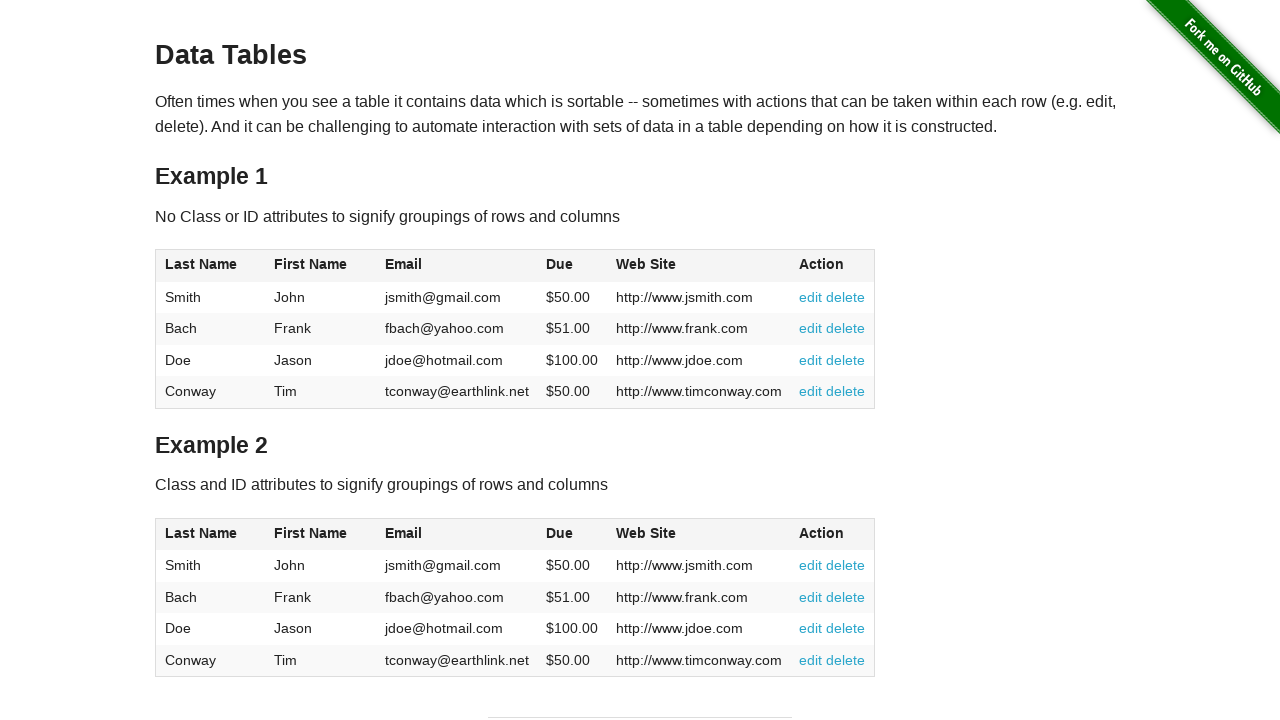

Verified table header 5 is present
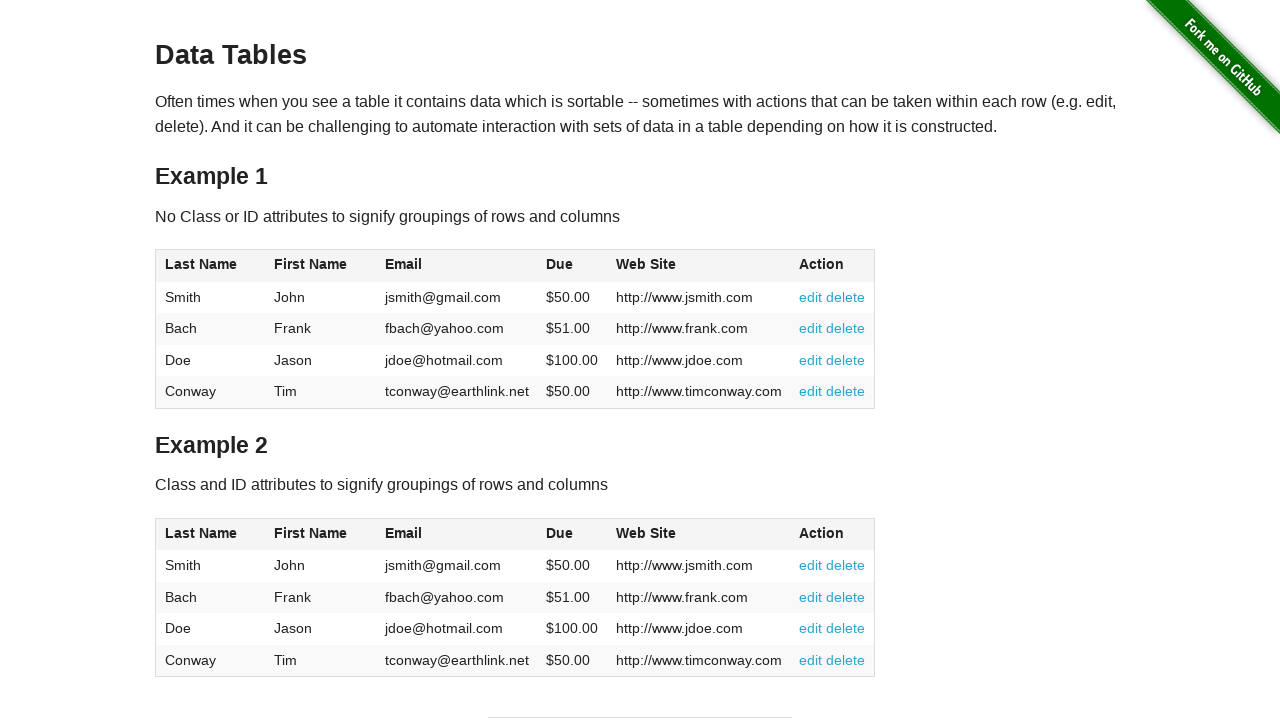

Verified table row 1 is present
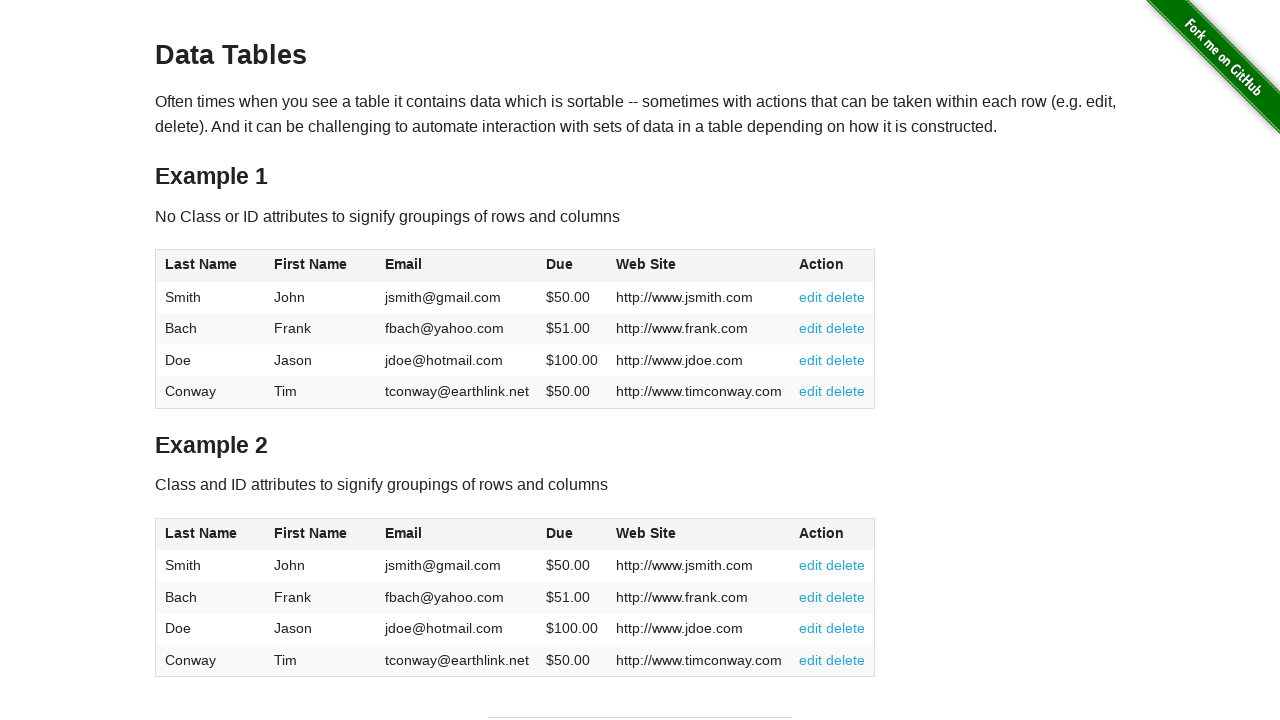

Verified table row 2 is present
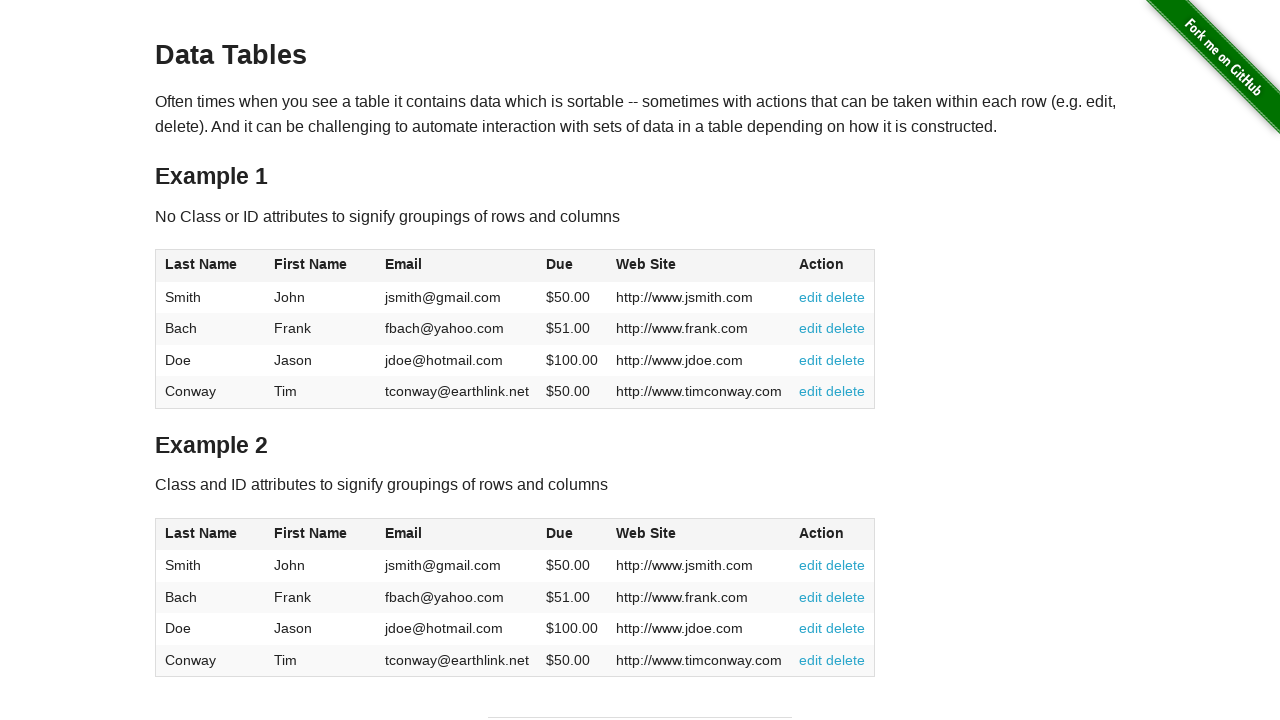

Verified table row 3 is present
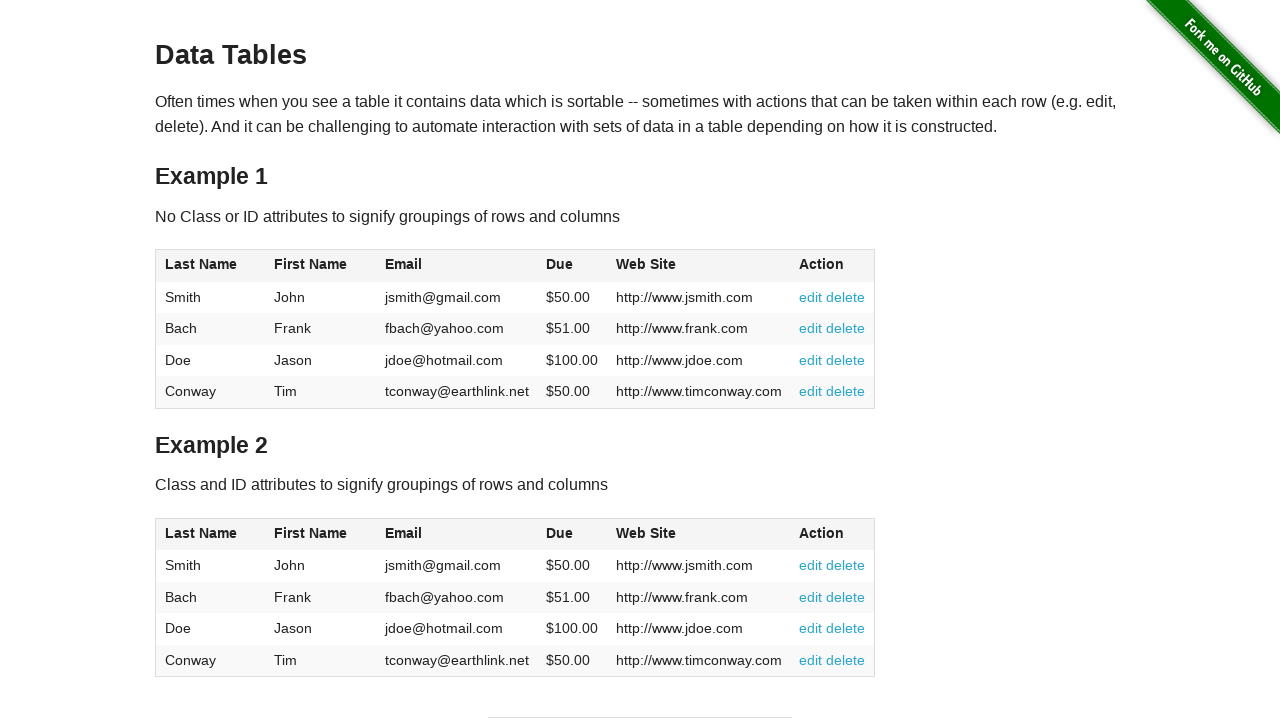

Verified table row 4 is present
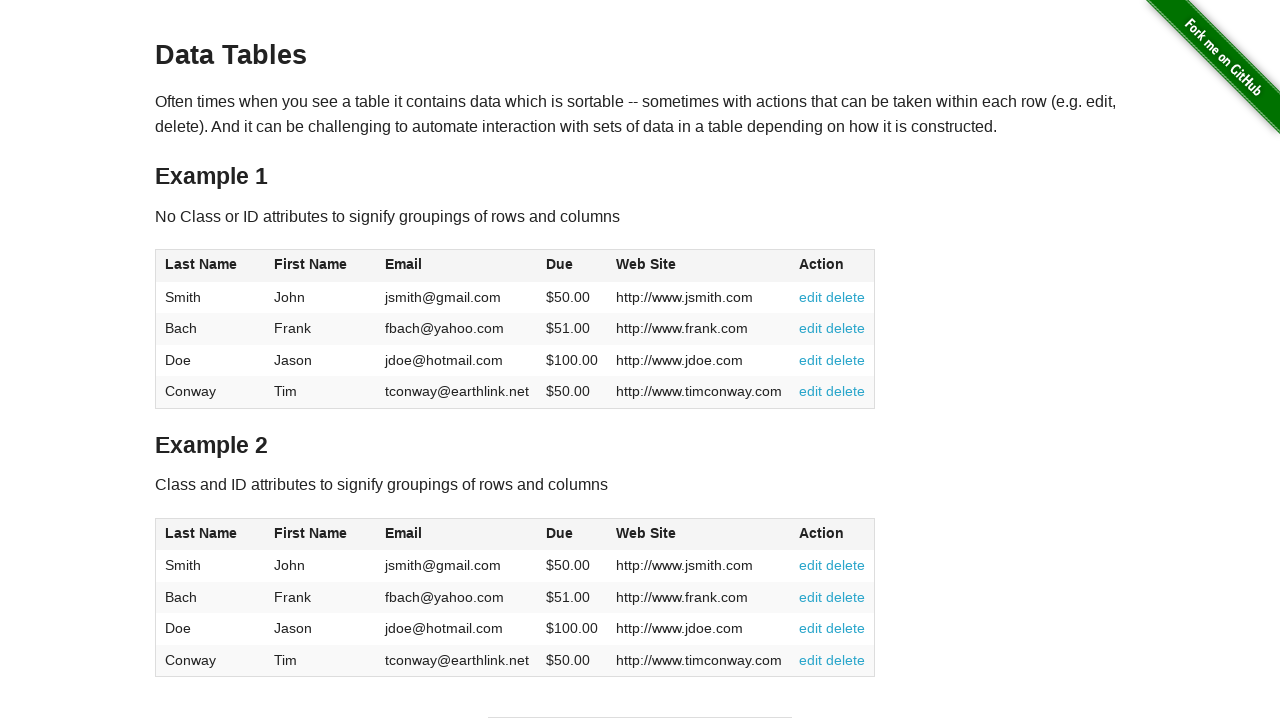

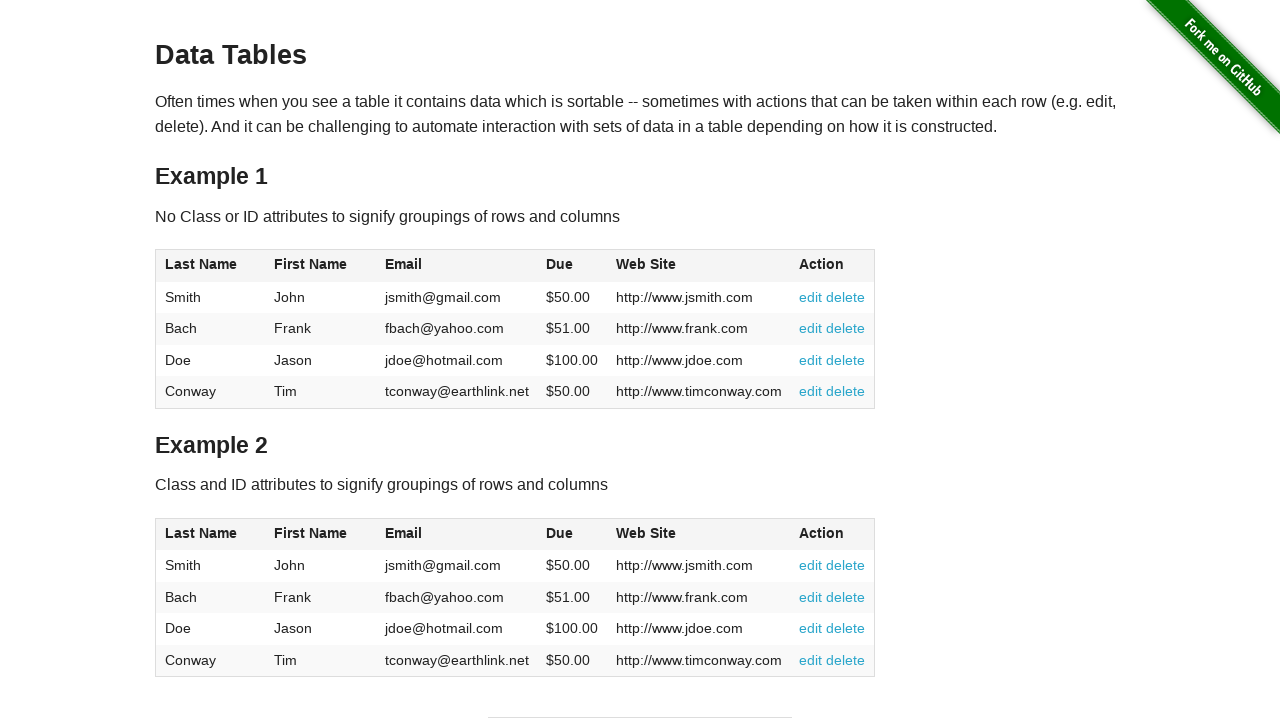